Tests table sorting by clicking the Due column header and verifying values are sorted in ascending order

Starting URL: http://the-internet.herokuapp.com/tables

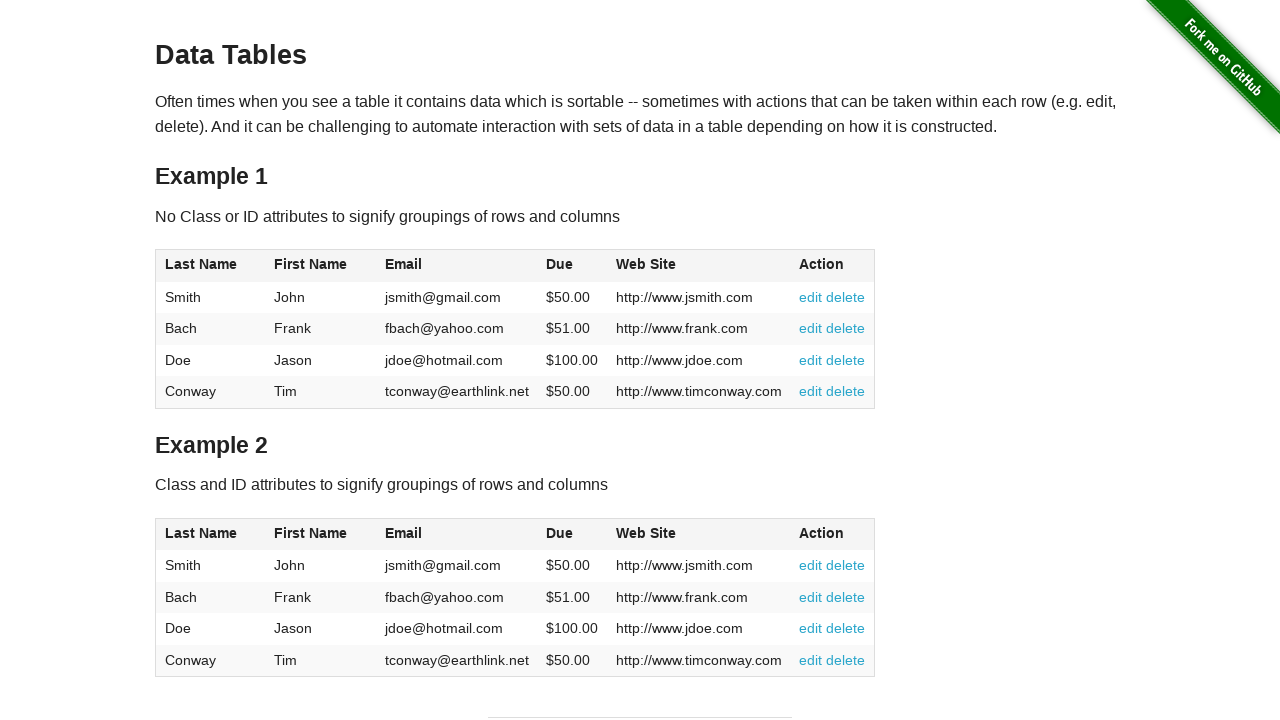

Clicked Due column header to sort ascending at (572, 266) on #table1 thead tr th:nth-of-type(4)
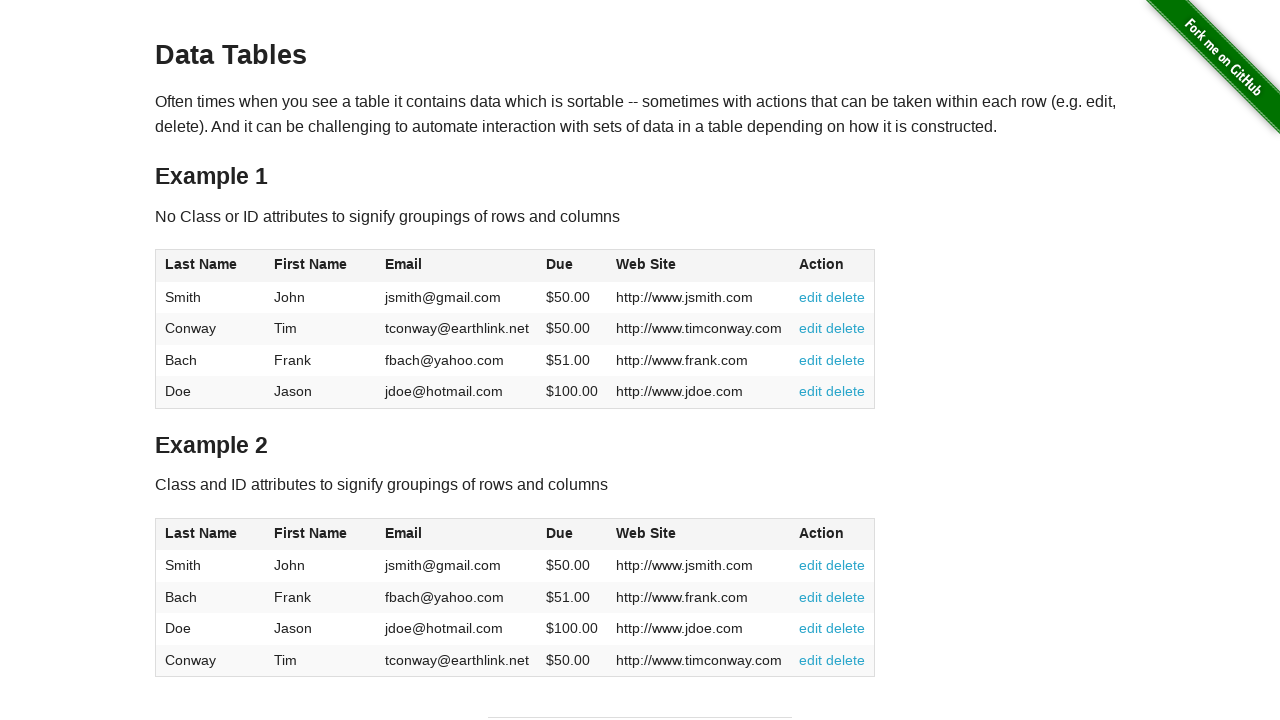

Table sorted and Due column values are visible
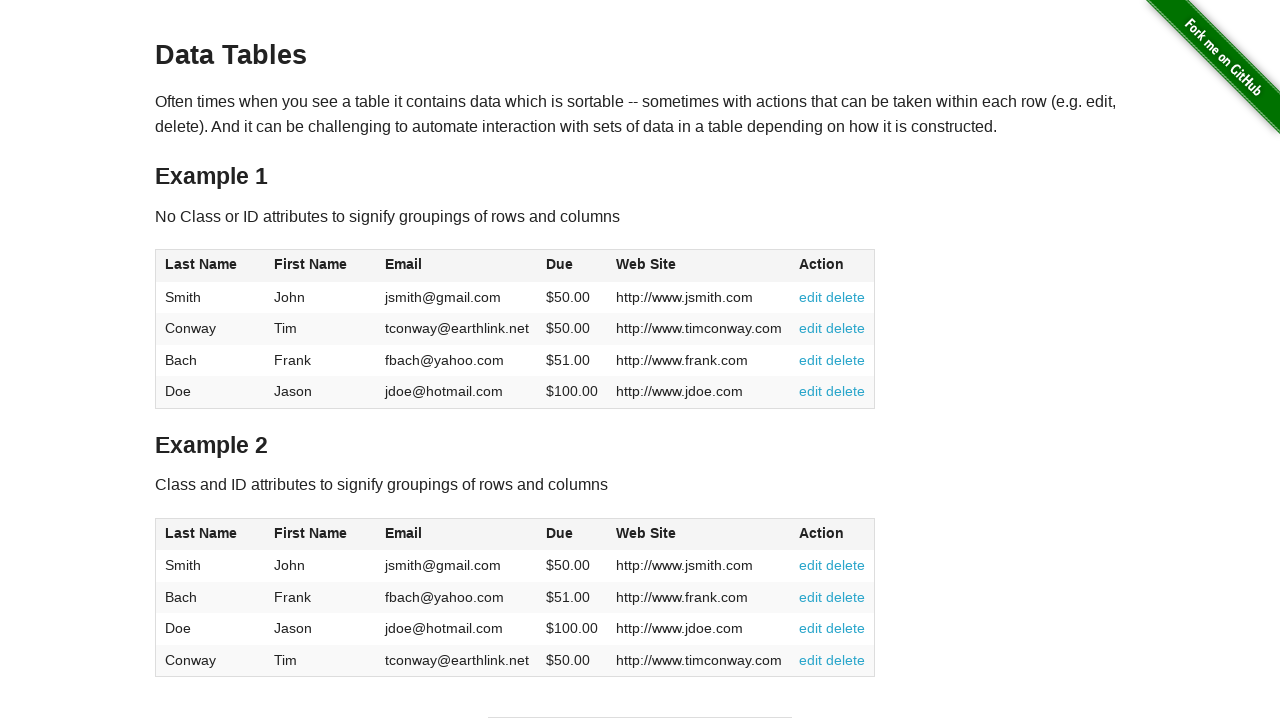

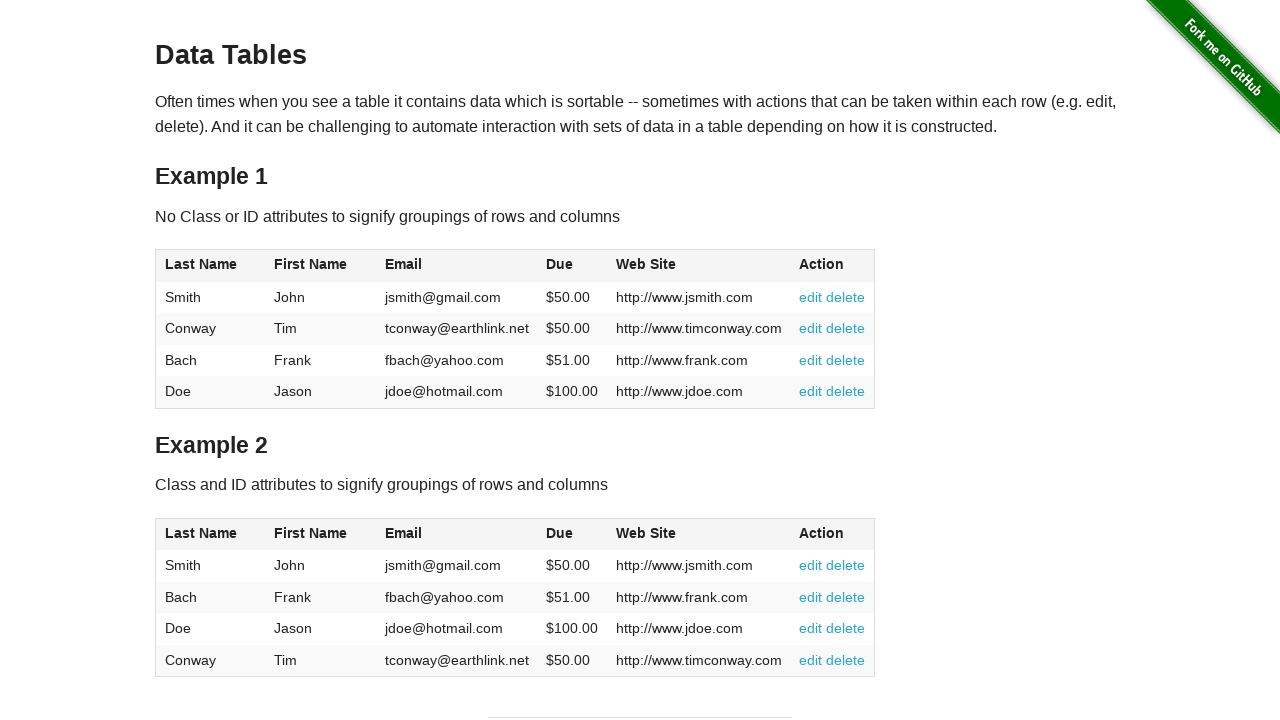